Tests clicking a button with dynamic ID by locating it using its CSS class instead

Starting URL: http://uitestingplayground.com/dynamicid

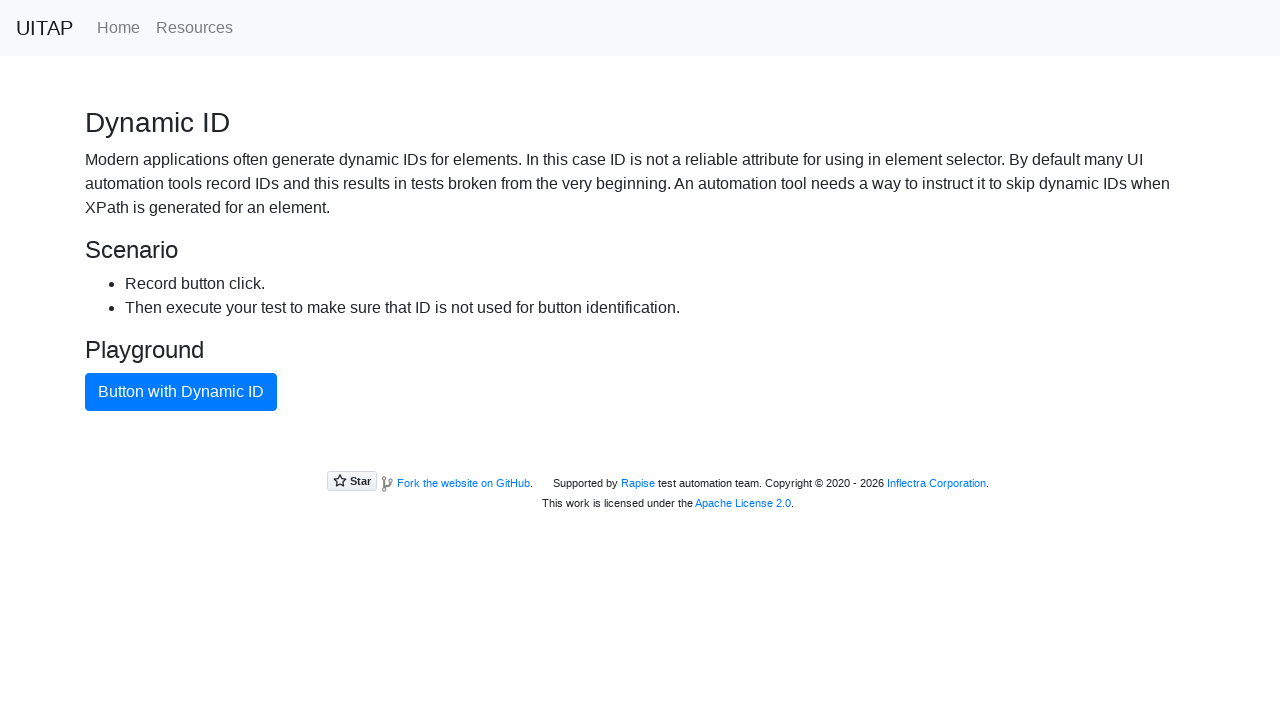

Clicked the blue button with btn-primary class to test dynamic ID handling at (181, 392) on button.btn-primary
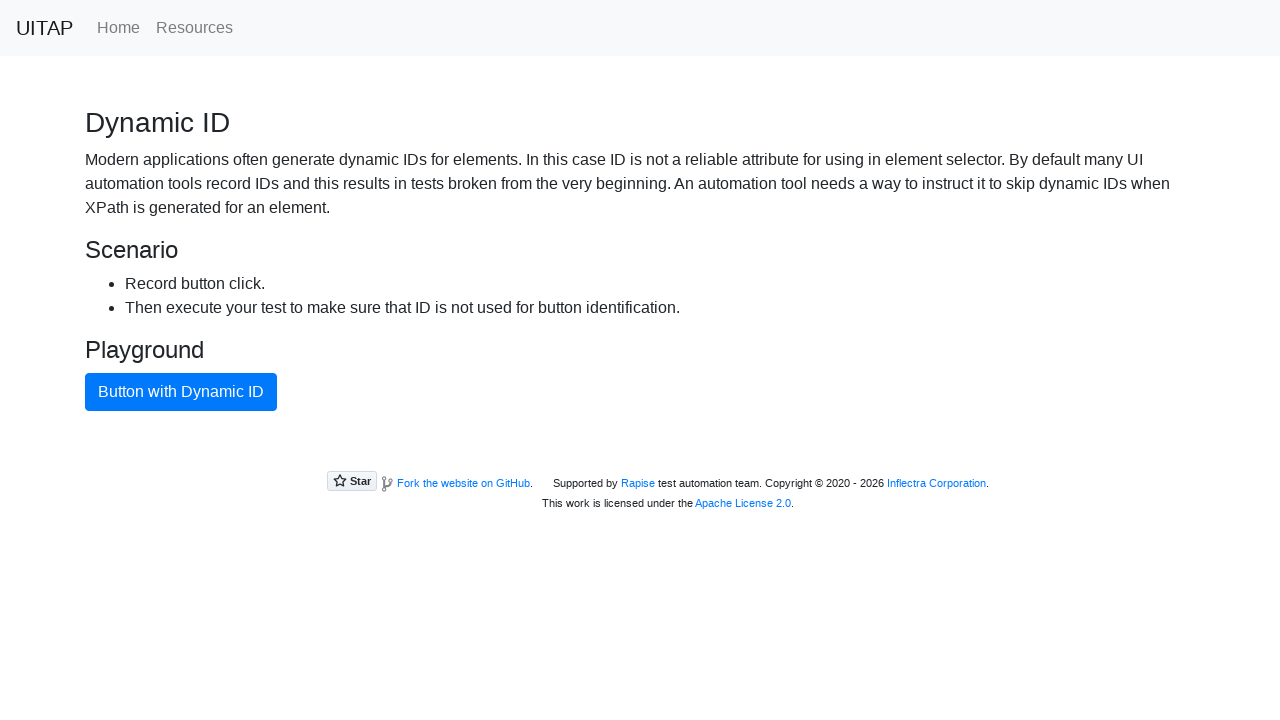

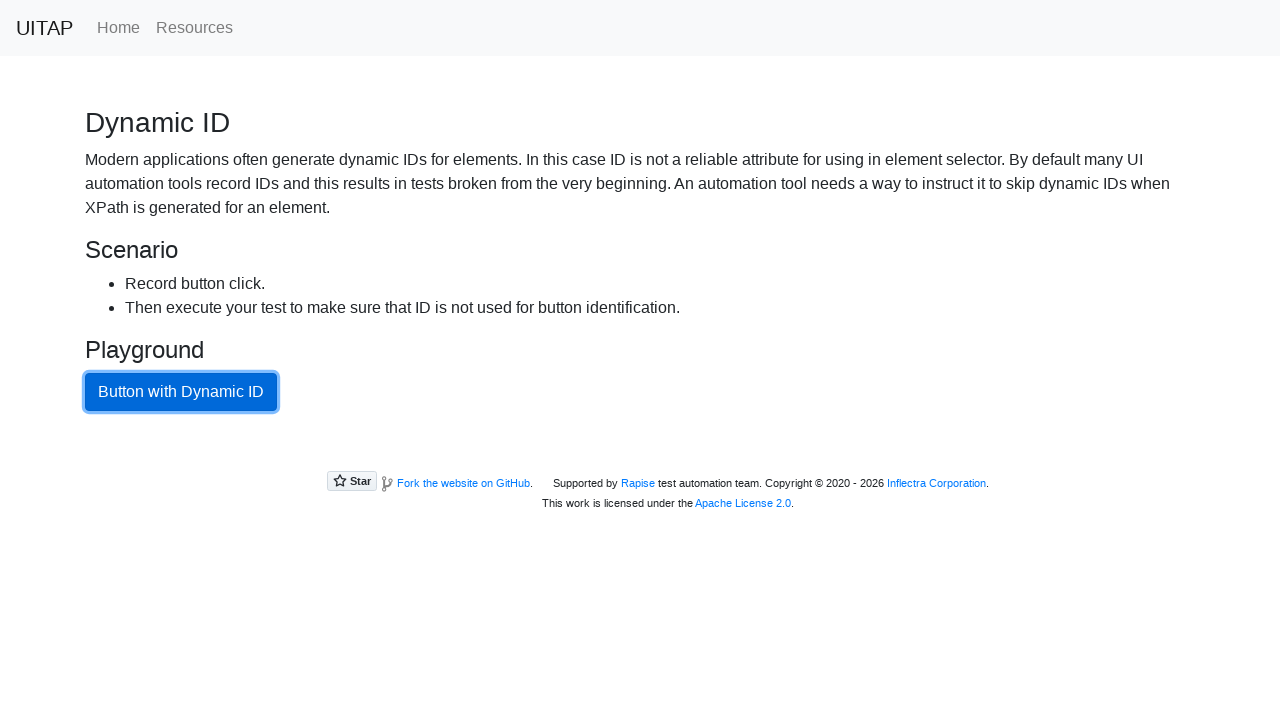